Tests a simple registration form by filling in first name, last name, email, and phone number fields, then submitting and handling the confirmation alert.

Starting URL: https://v1.training-support.net/selenium/simple-form

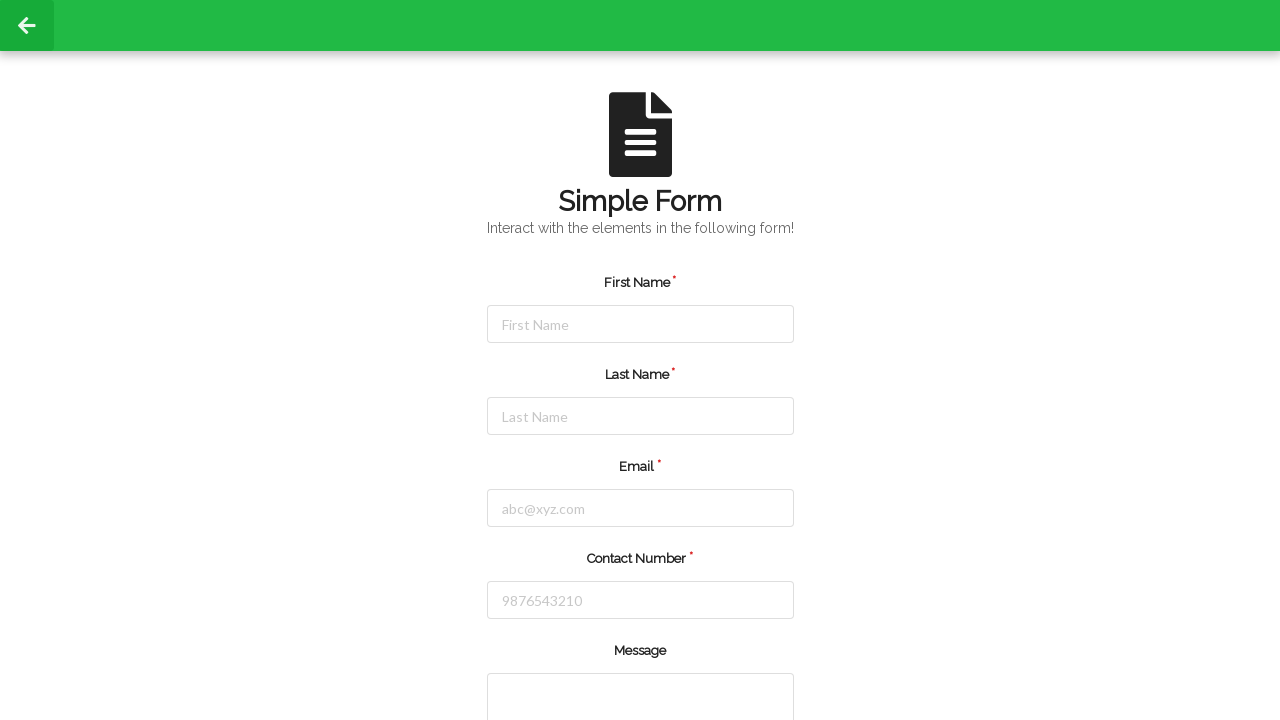

Waited for first name field to be ready
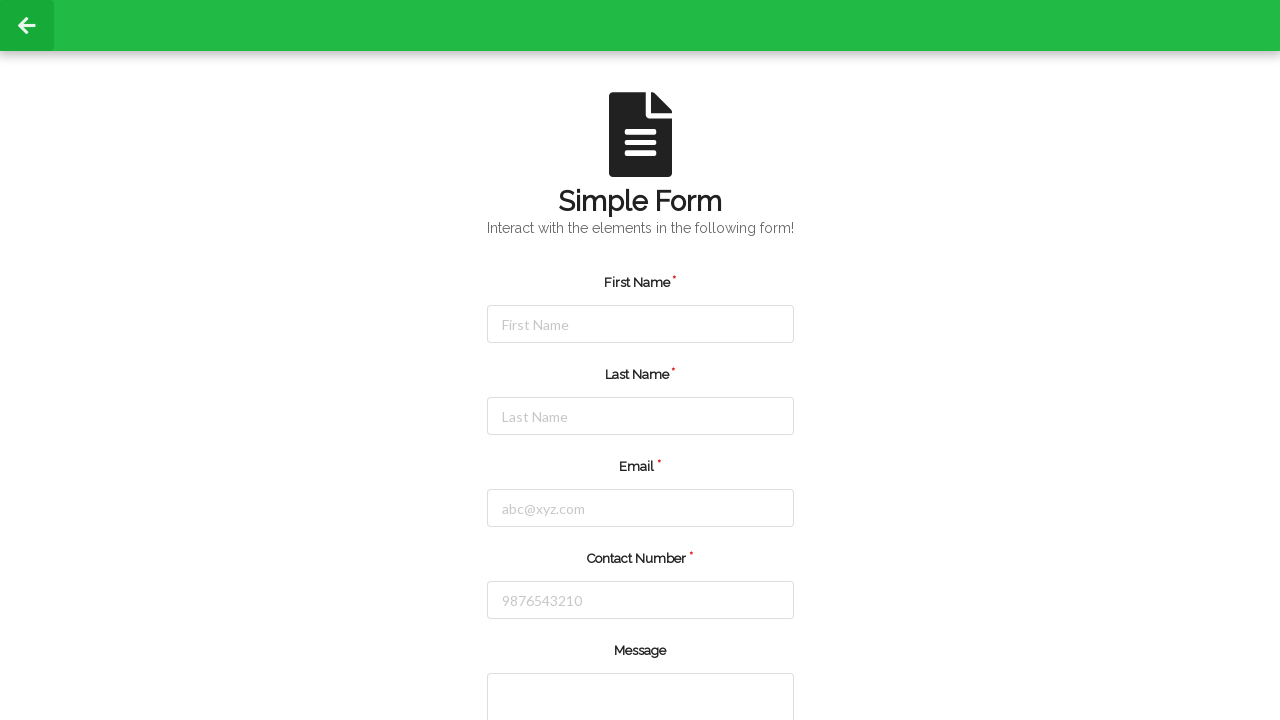

Filled first name field with 'Jennifer' on #firstName
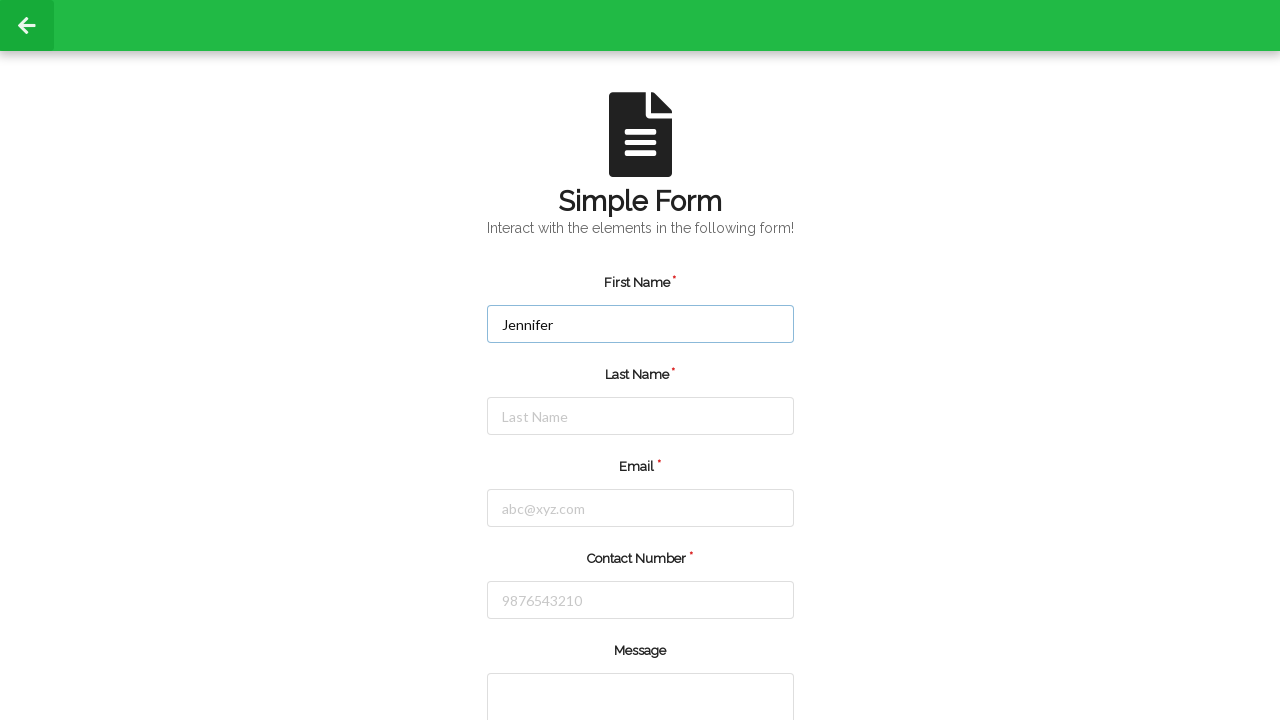

Filled last name field with 'Martinez' on #lastName
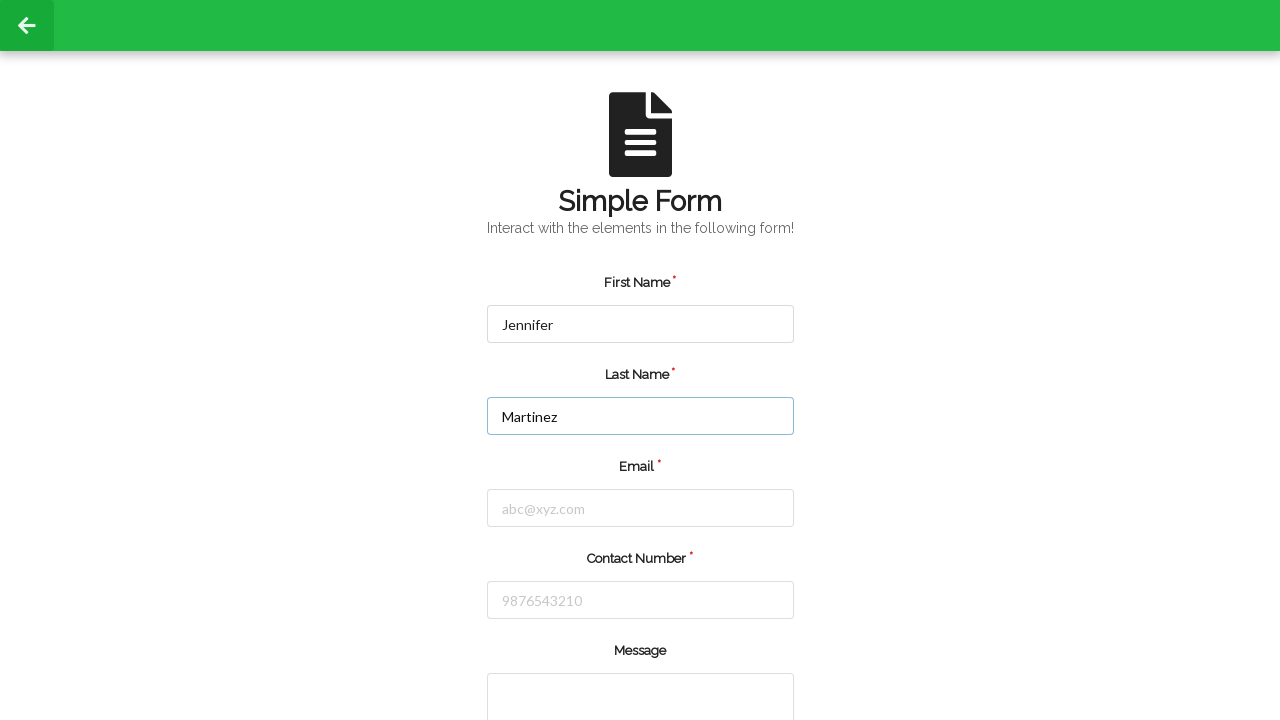

Filled email field with 'jennifer.martinez@example.com' on #email
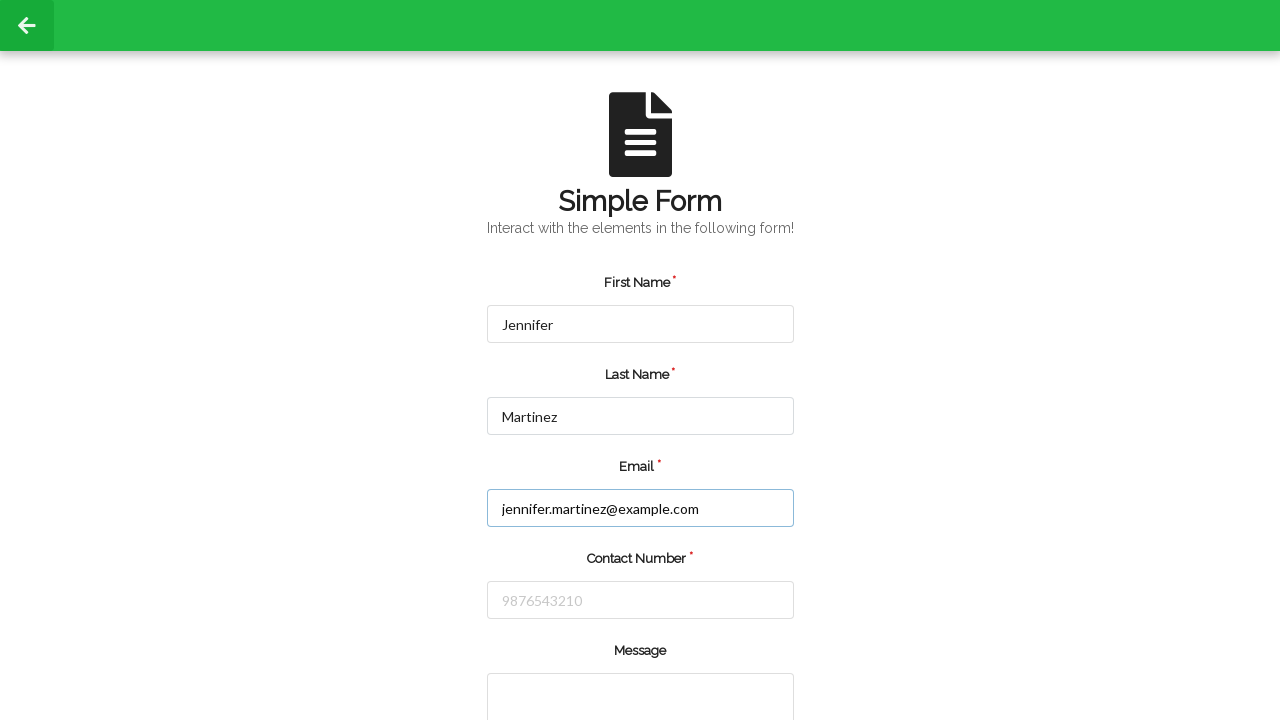

Filled phone number field with '5551234567' on #number
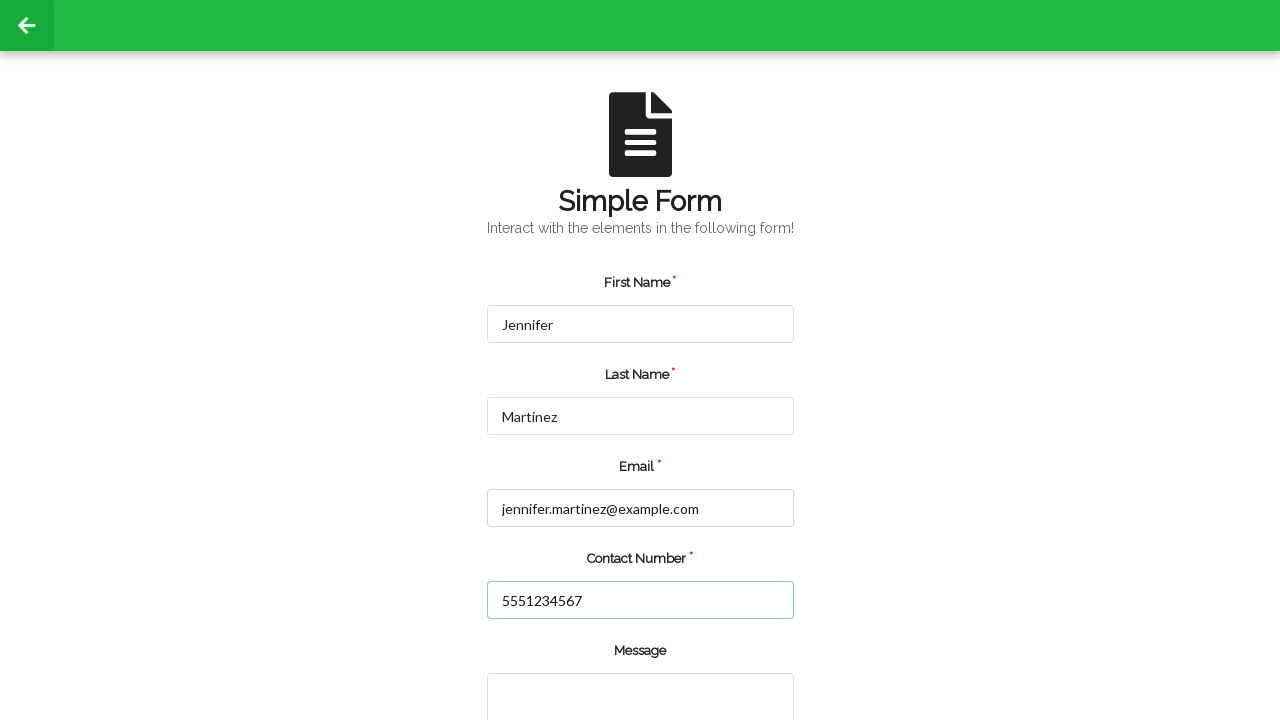

Clicked submit button at (558, 660) on input.green
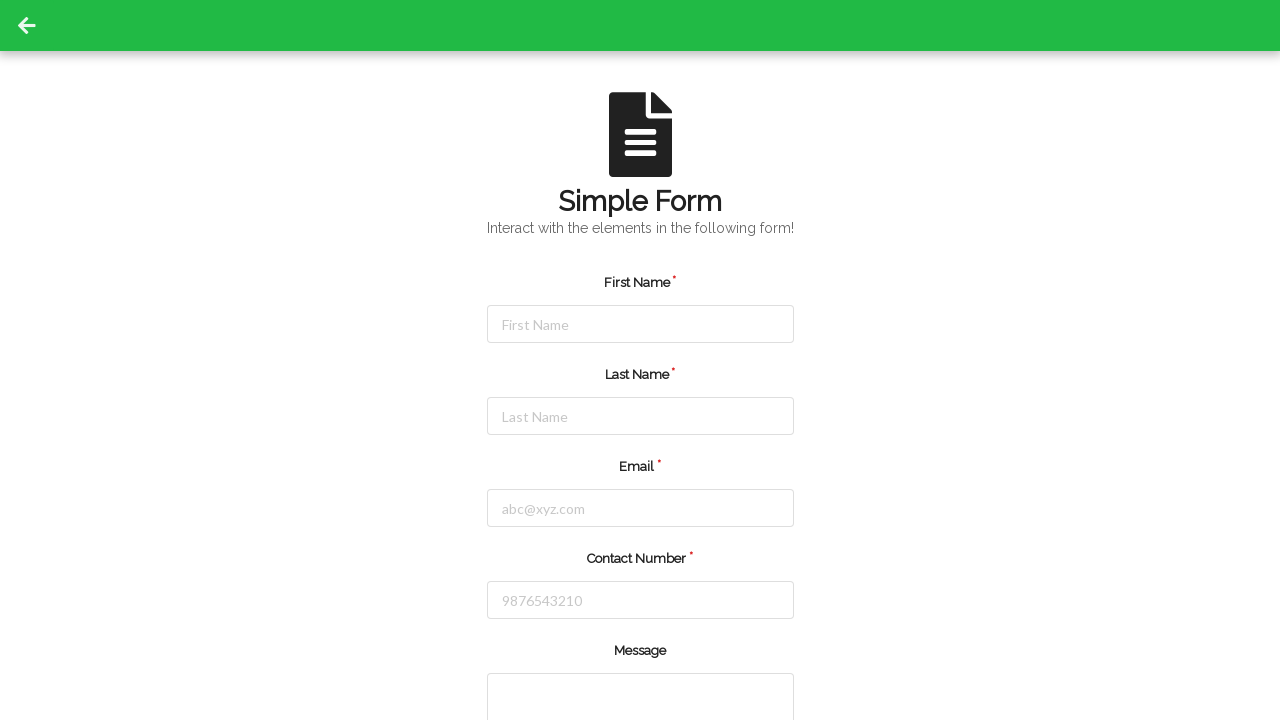

Registered dialog handler to accept alerts
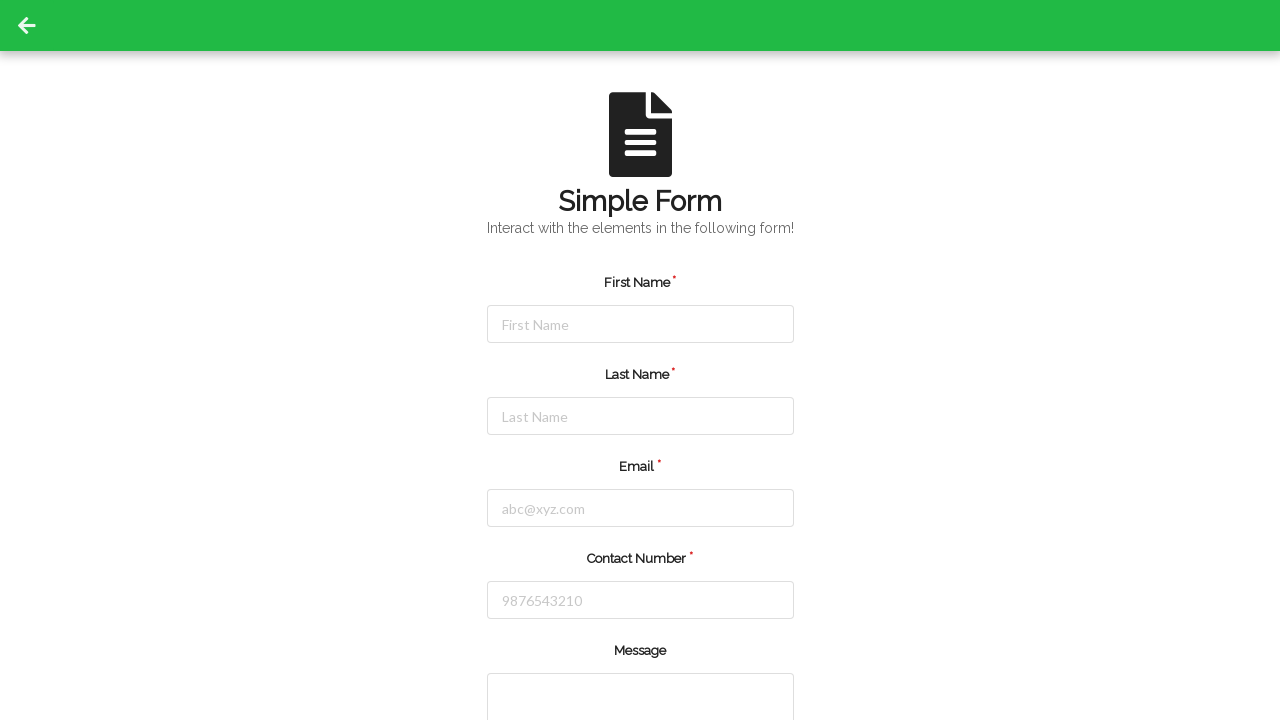

Waited for alert dialog to appear
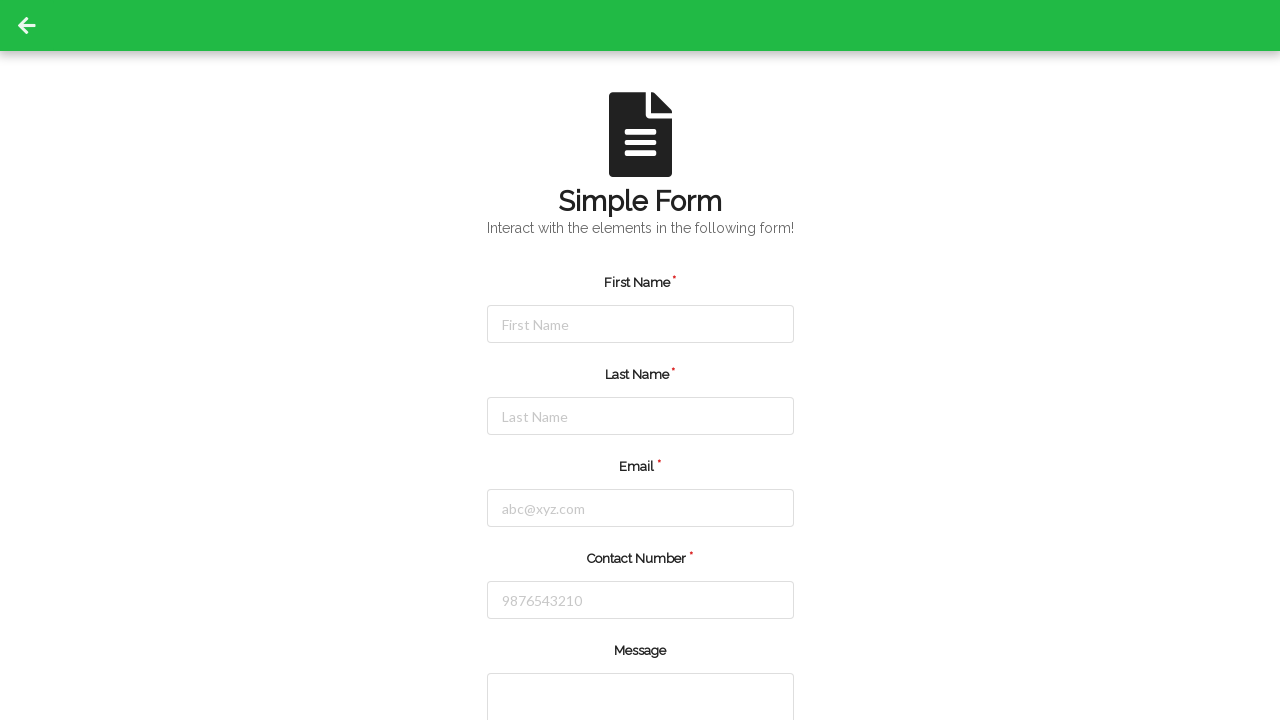

Registered custom dialog handler
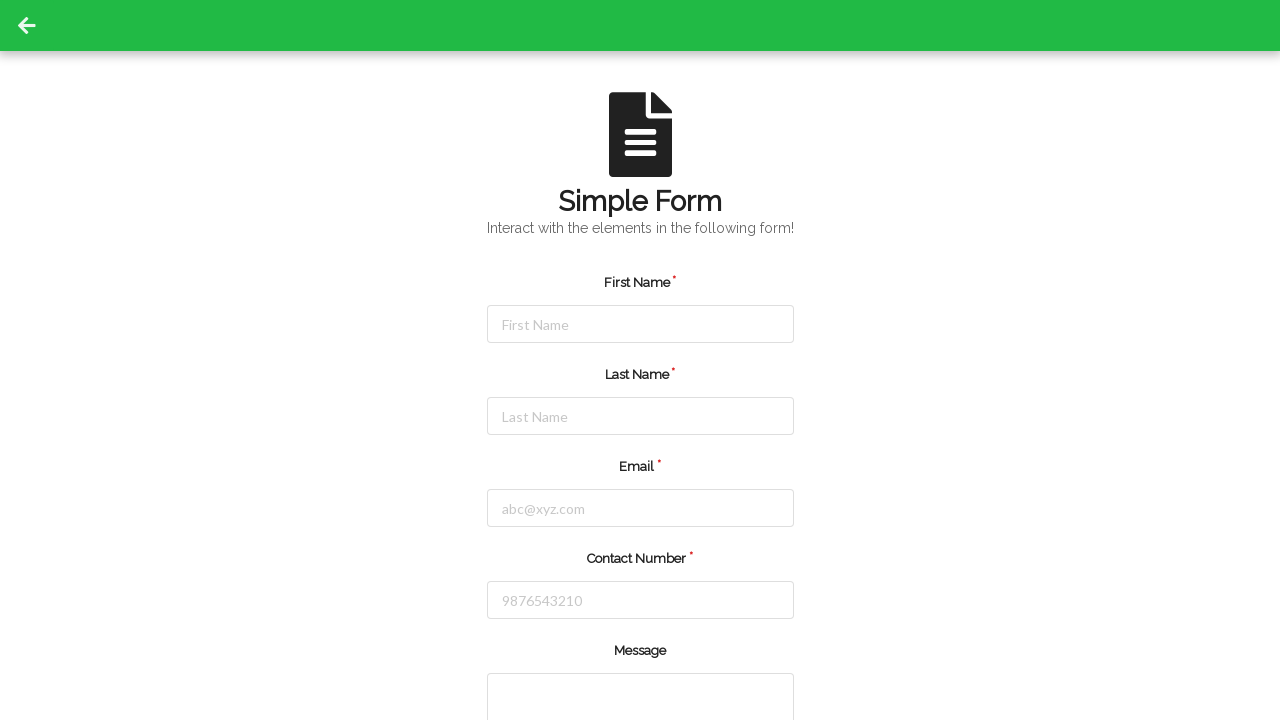

Filled first name field with 'Michael' on #firstName
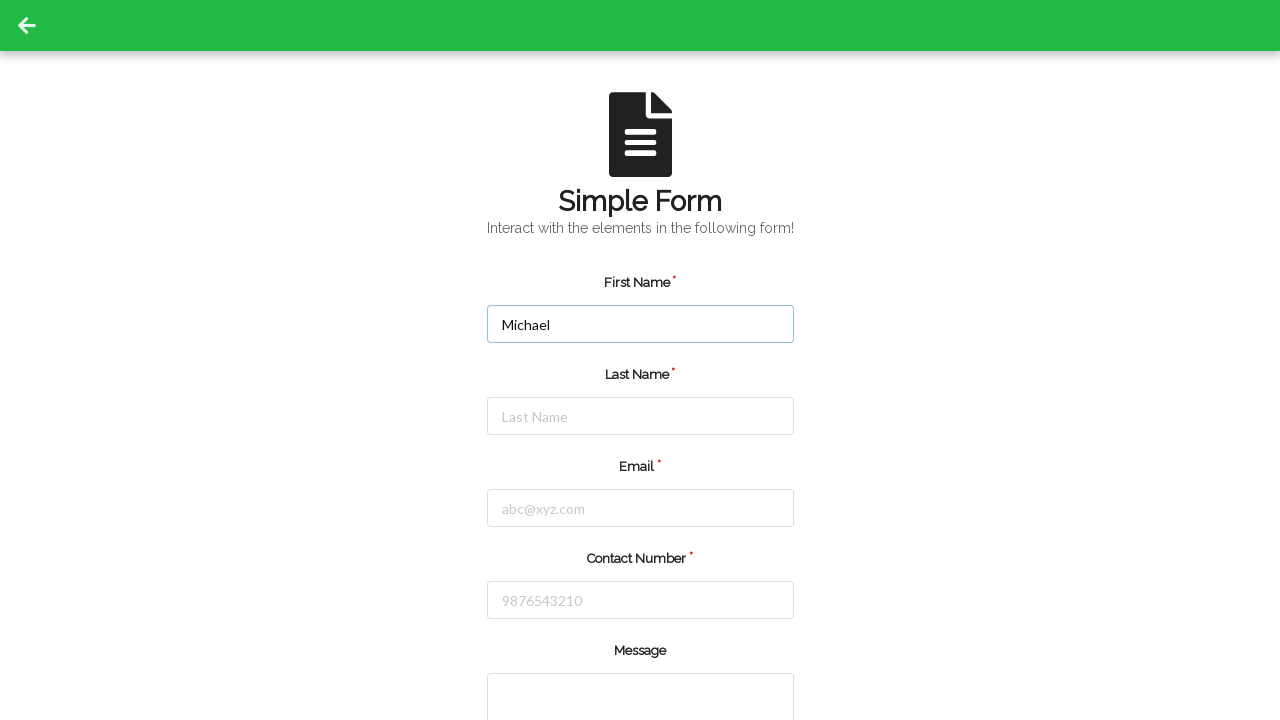

Filled last name field with 'Thompson' on #lastName
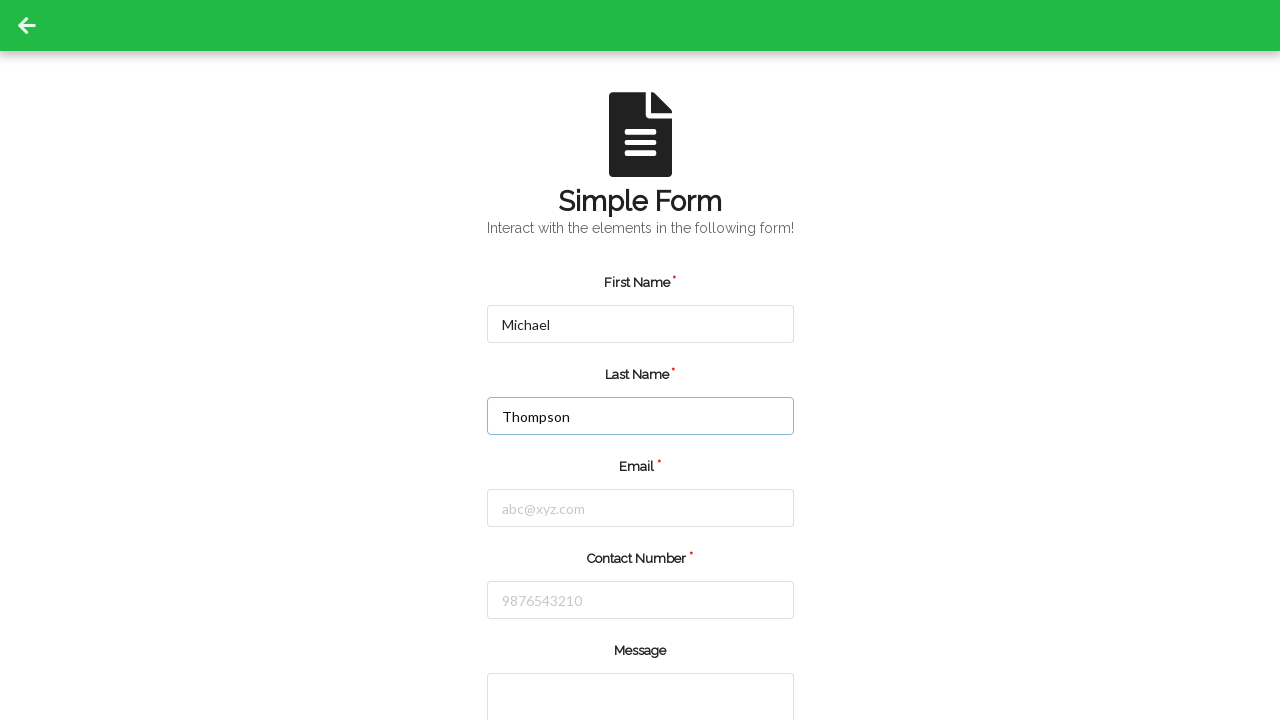

Filled email field with 'michael.thompson@testmail.org' on #email
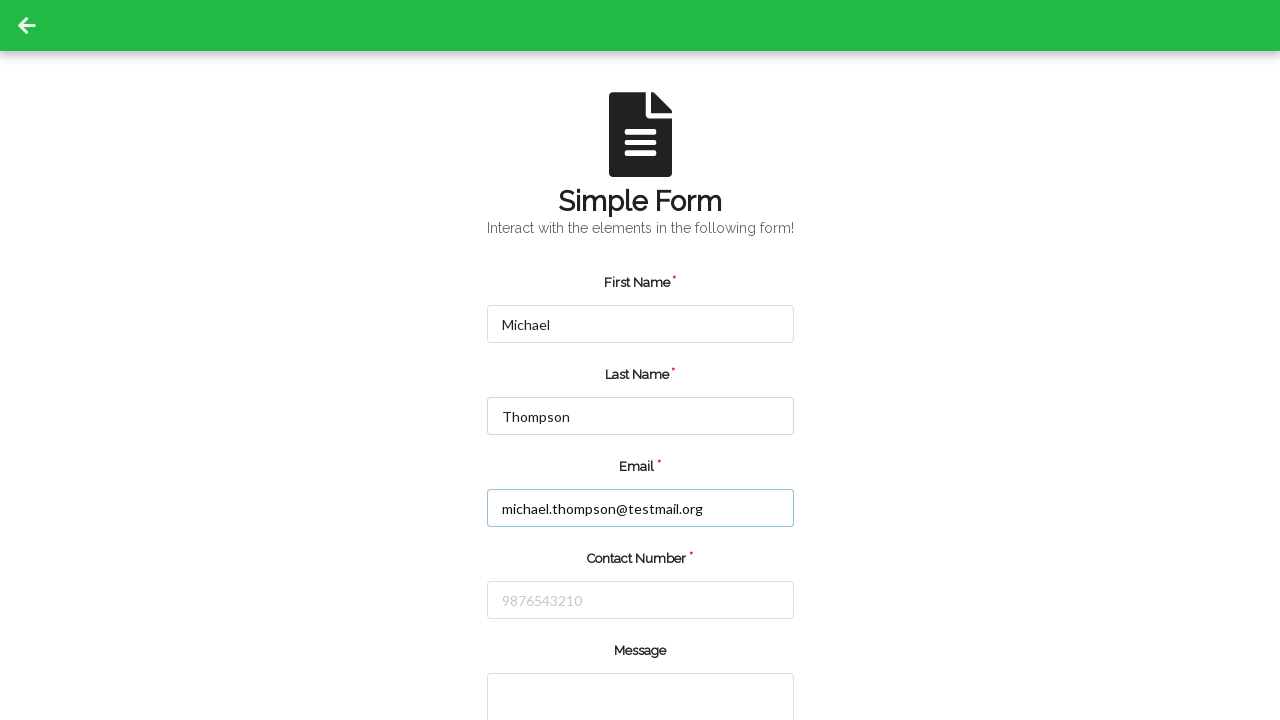

Filled phone number field with '5559876543' on #number
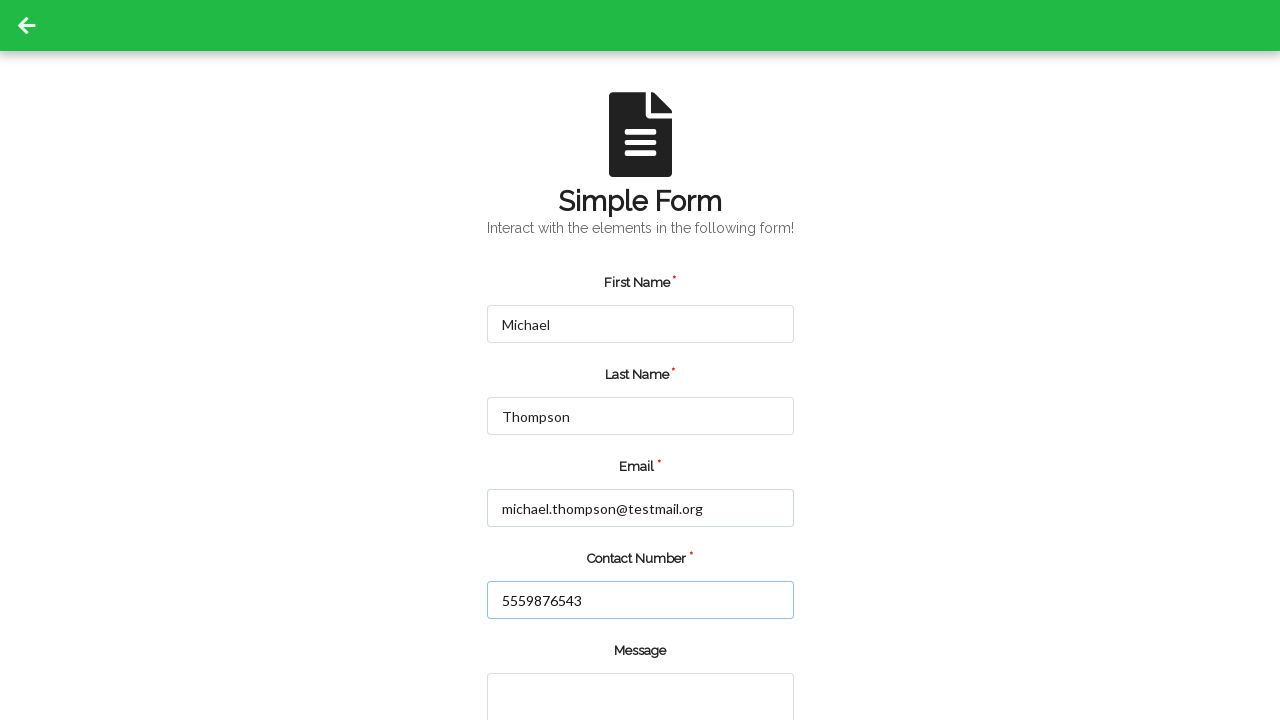

Clicked submit button to register second test user at (558, 660) on input.green
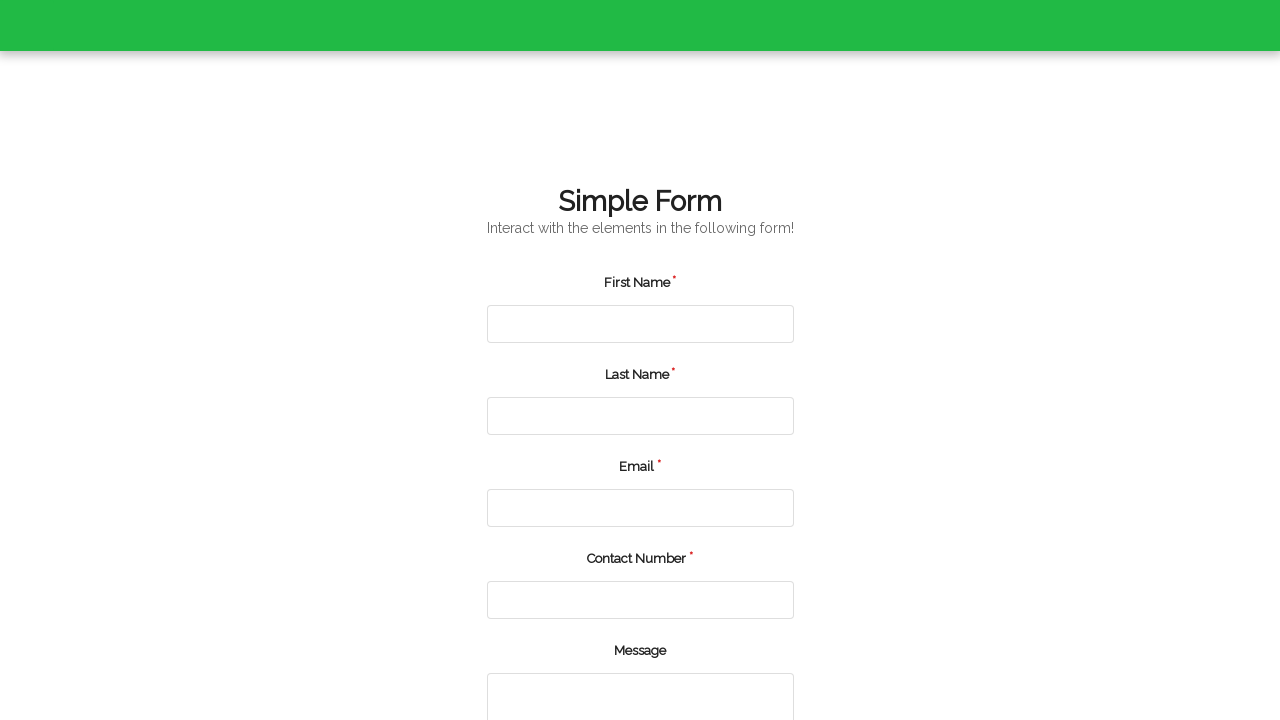

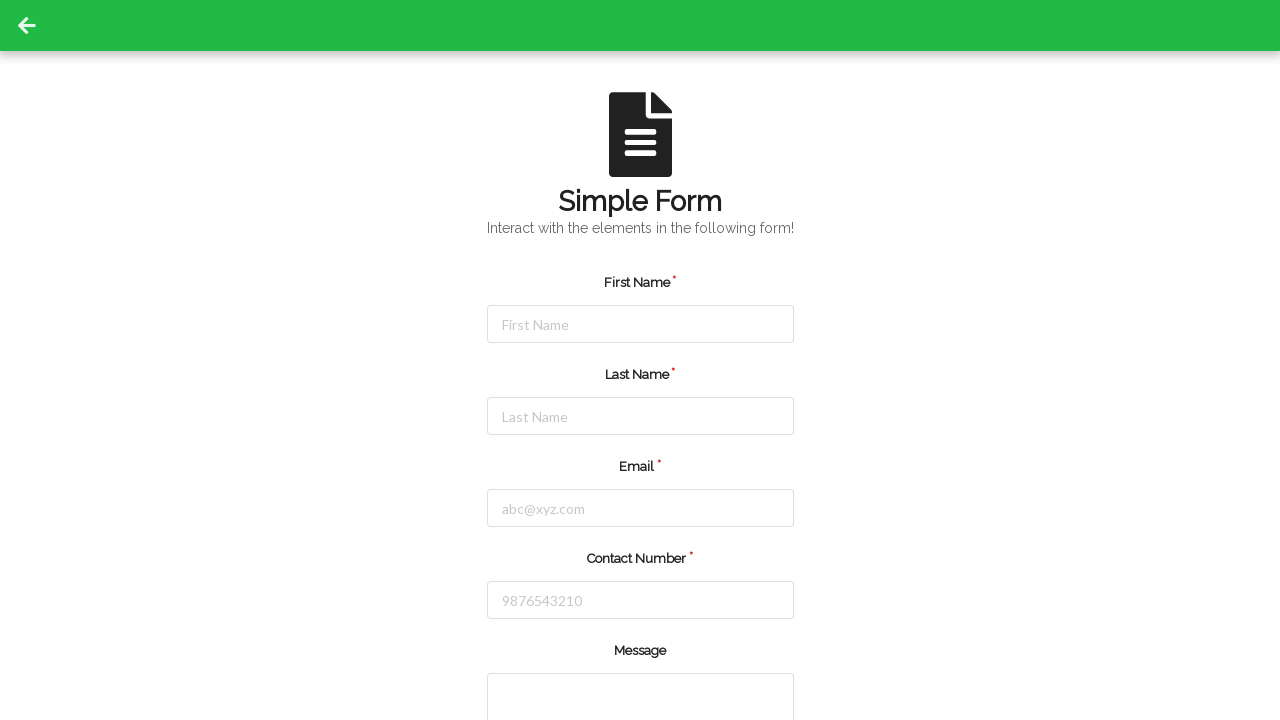